Tests opting out of A/B testing by adding an opt-out cookie before visiting the test page

Starting URL: http://the-internet.herokuapp.com

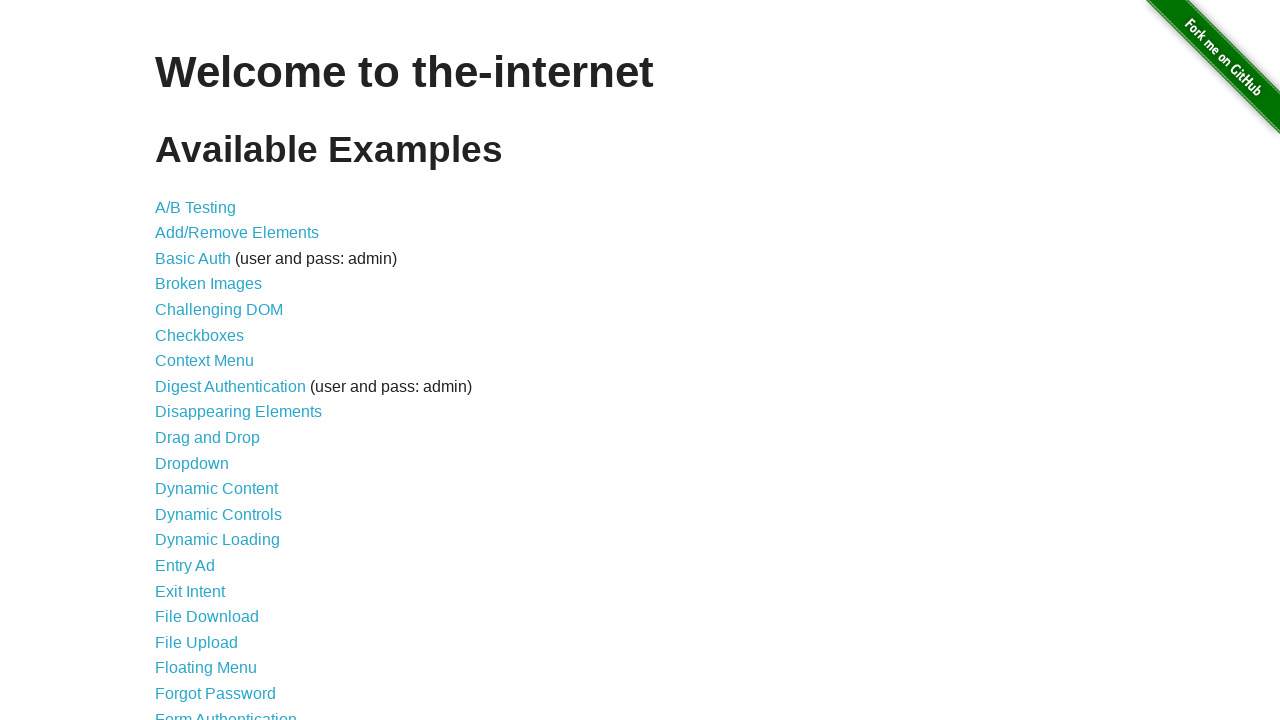

Added optimizelyOptOut cookie to opt out of A/B testing
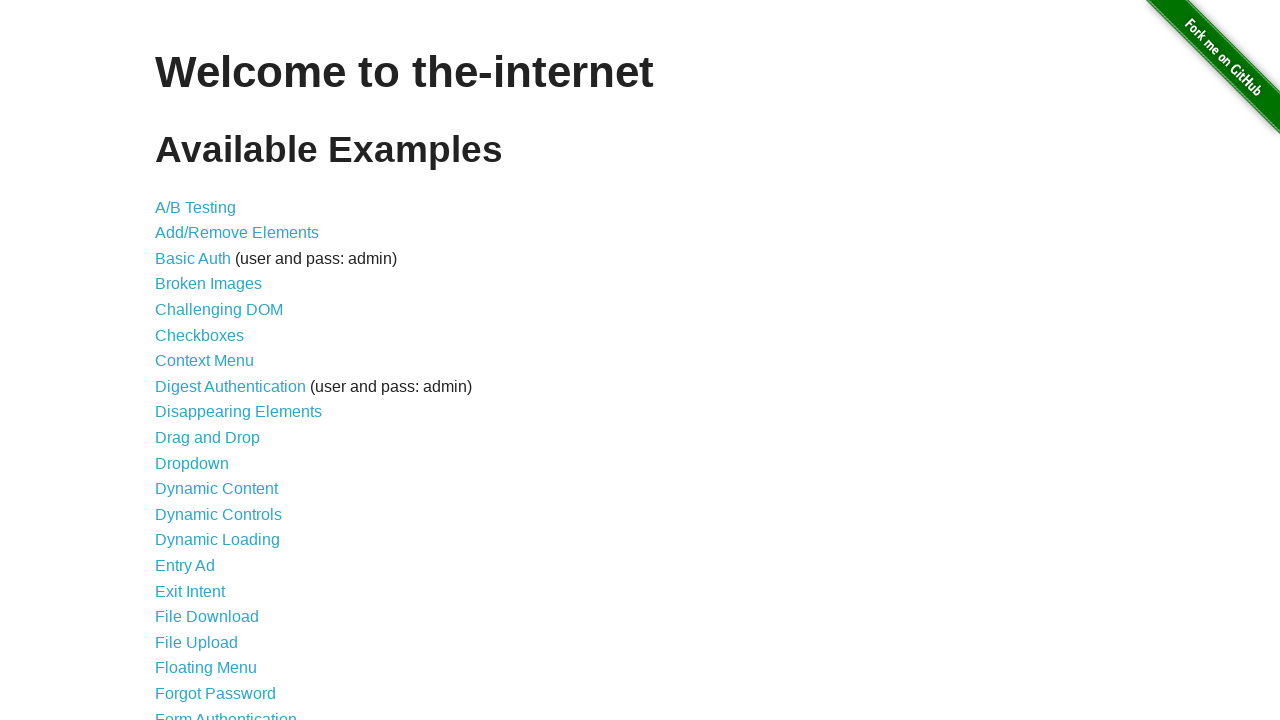

Navigated to A/B test page
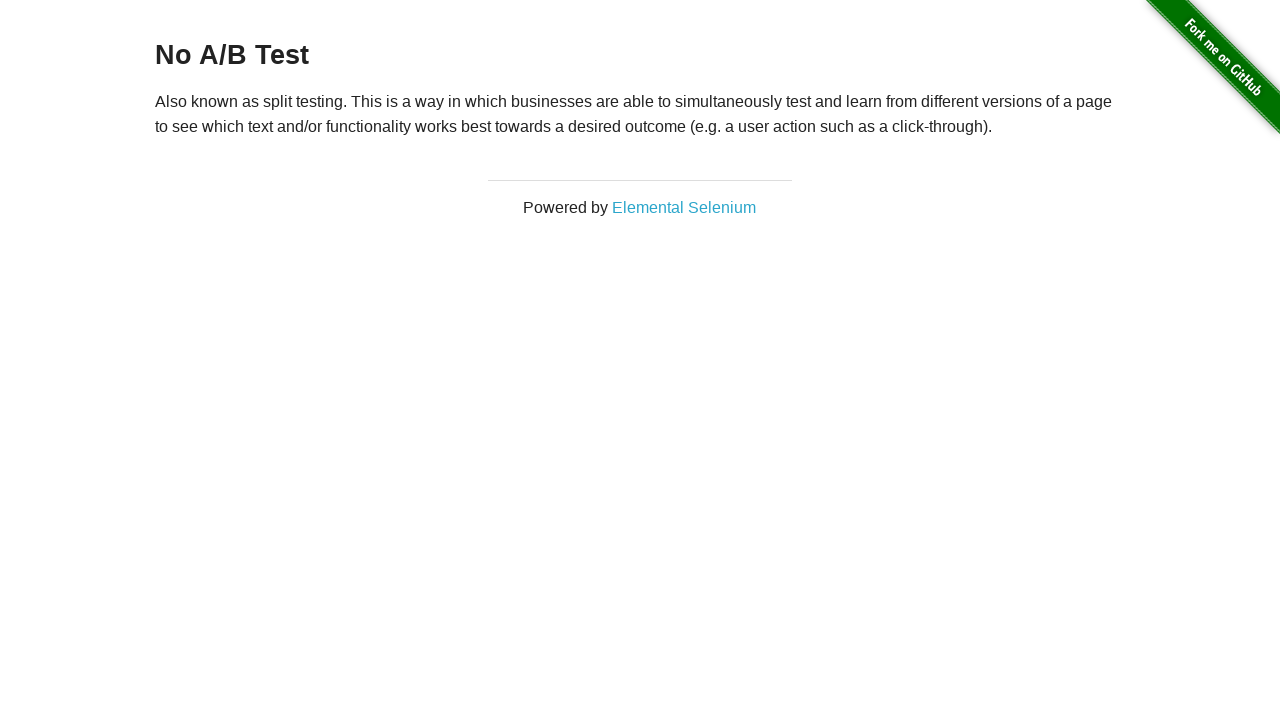

Verified page heading is present, confirming opt-out cookie is applied
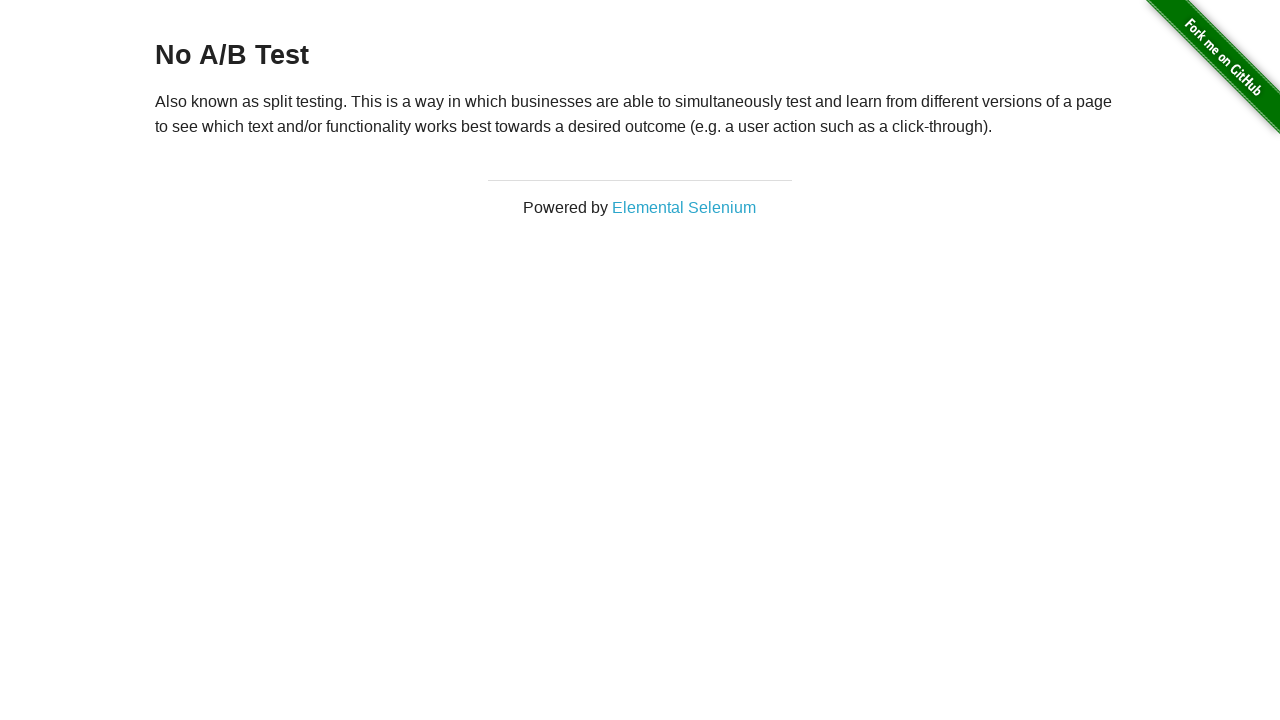

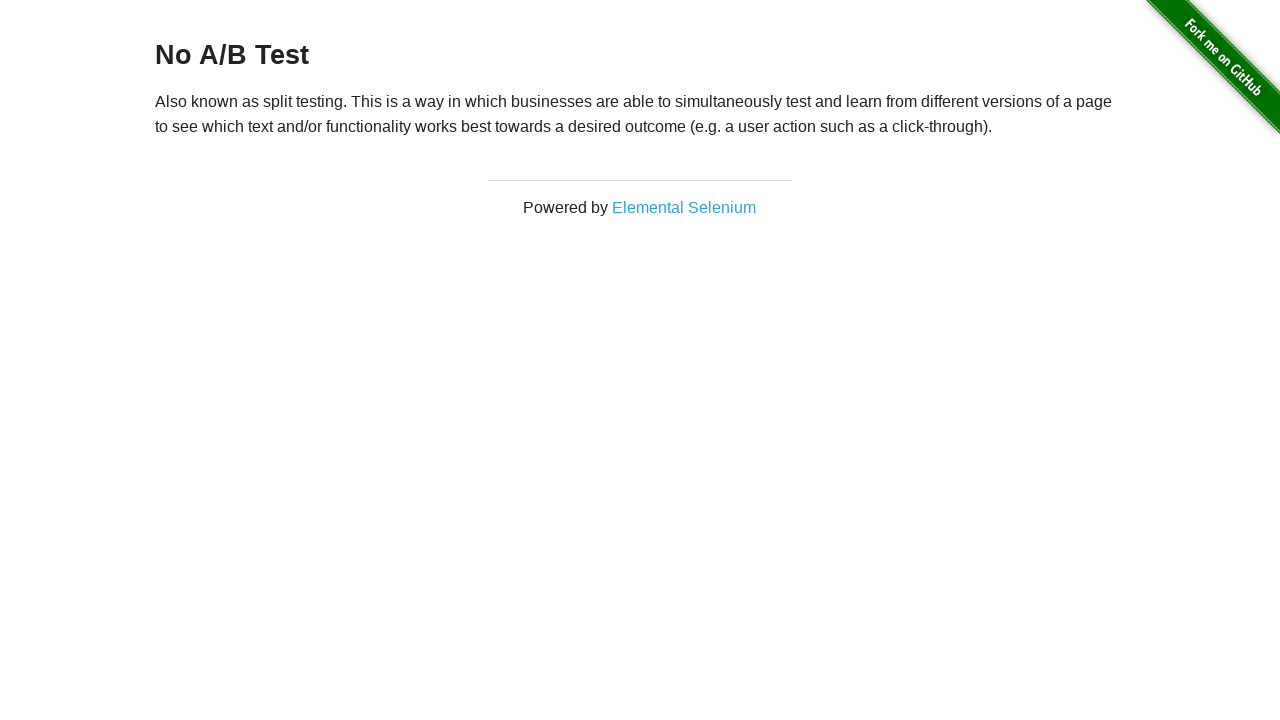